Navigates to a jobs website, clicks on the "Jobs" link in the navigation bar, and verifies the resulting page title

Starting URL: https://alchemy.hguy.co/jobs

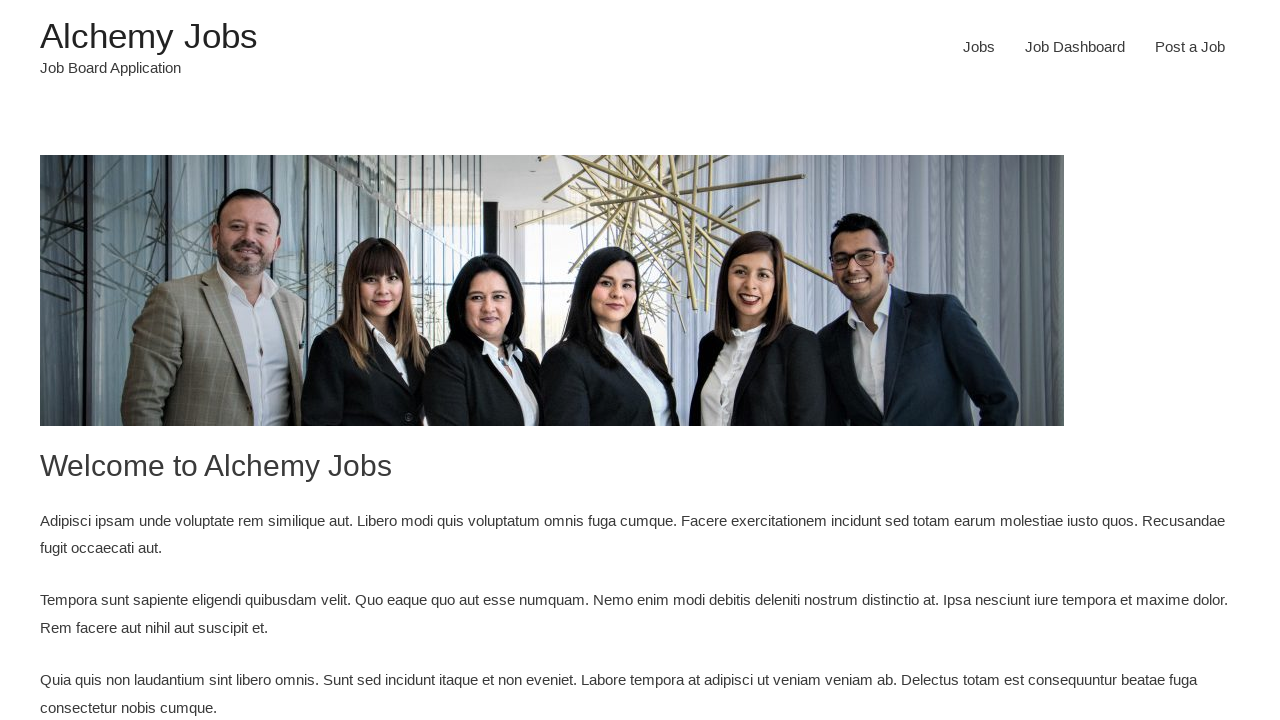

Located all navigation links in the main navigation bar
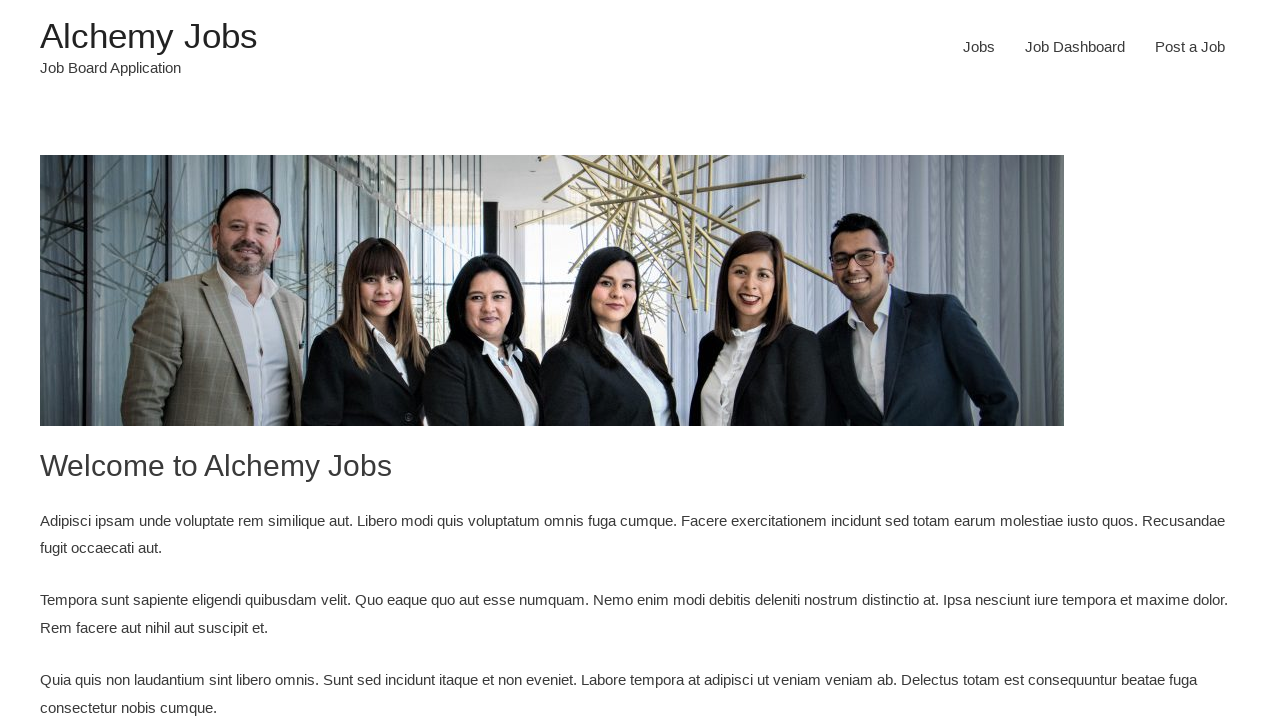

Clicked the 'Jobs' link in the navigation bar at (979, 47) on xpath=//div[@class='main-navigation']//a >> nth=0
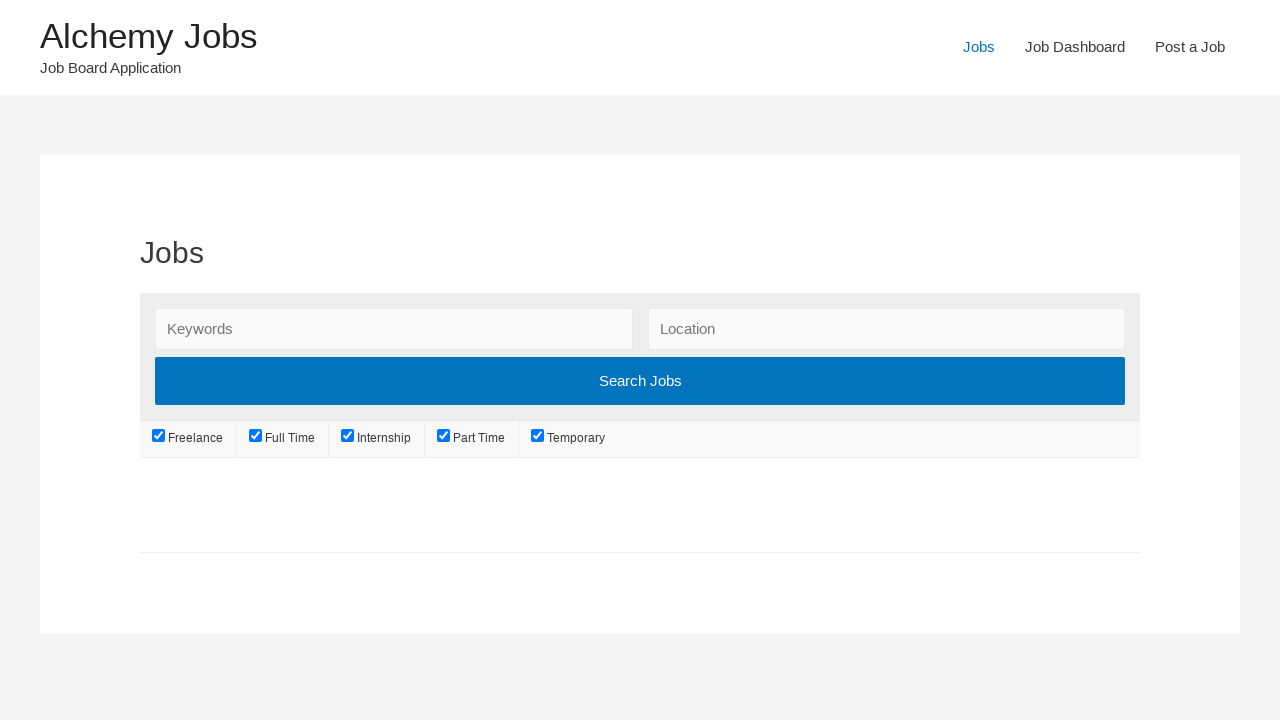

Page load state completed after navigation
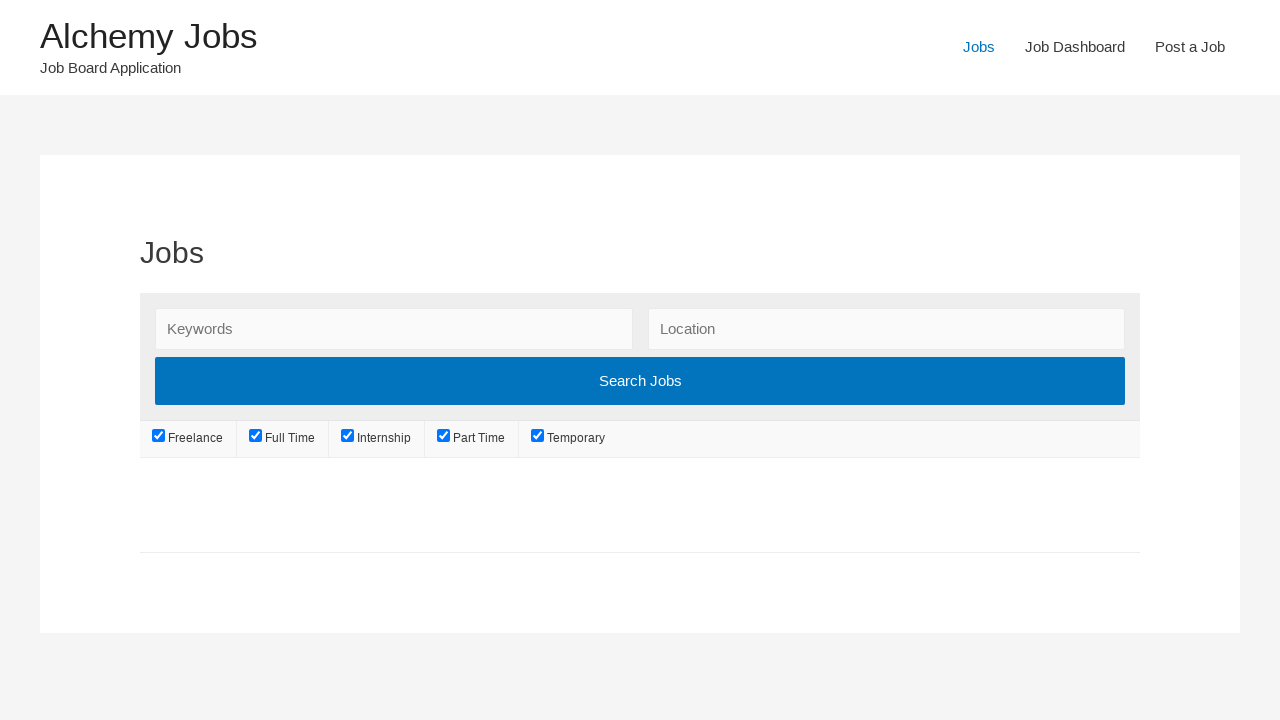

Verified page title is 'Jobs – Alchemy Jobs'
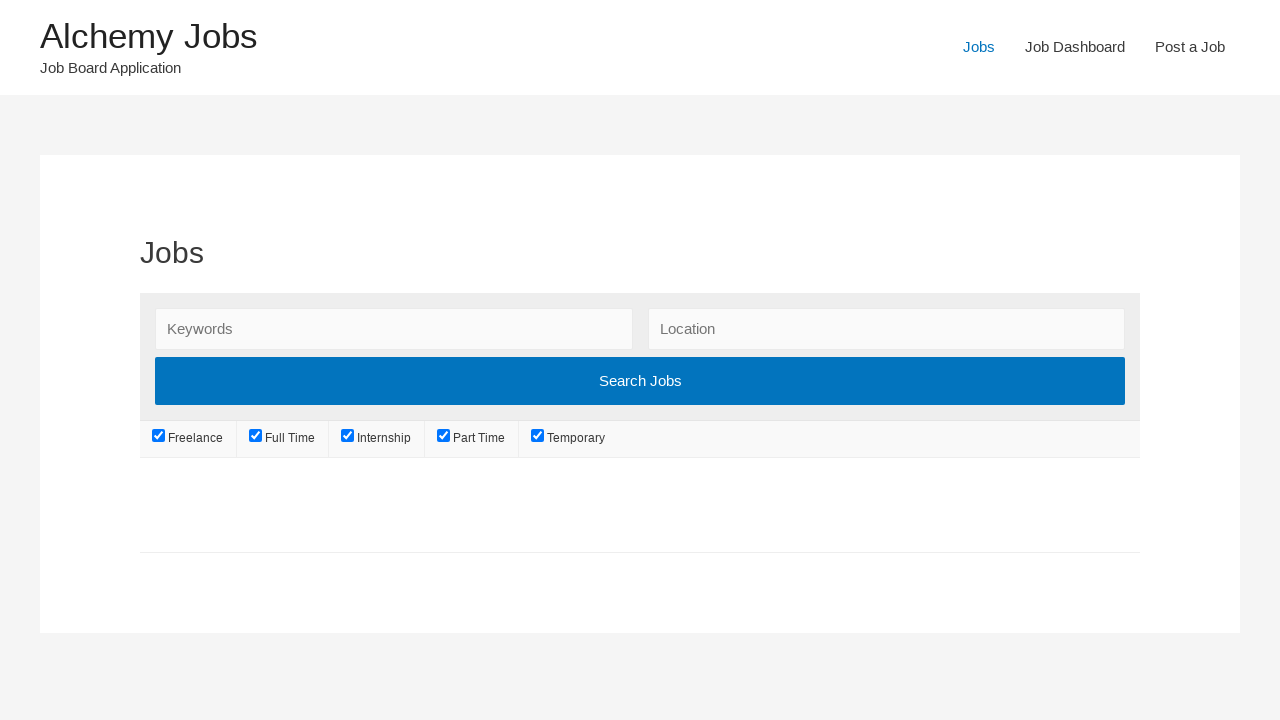

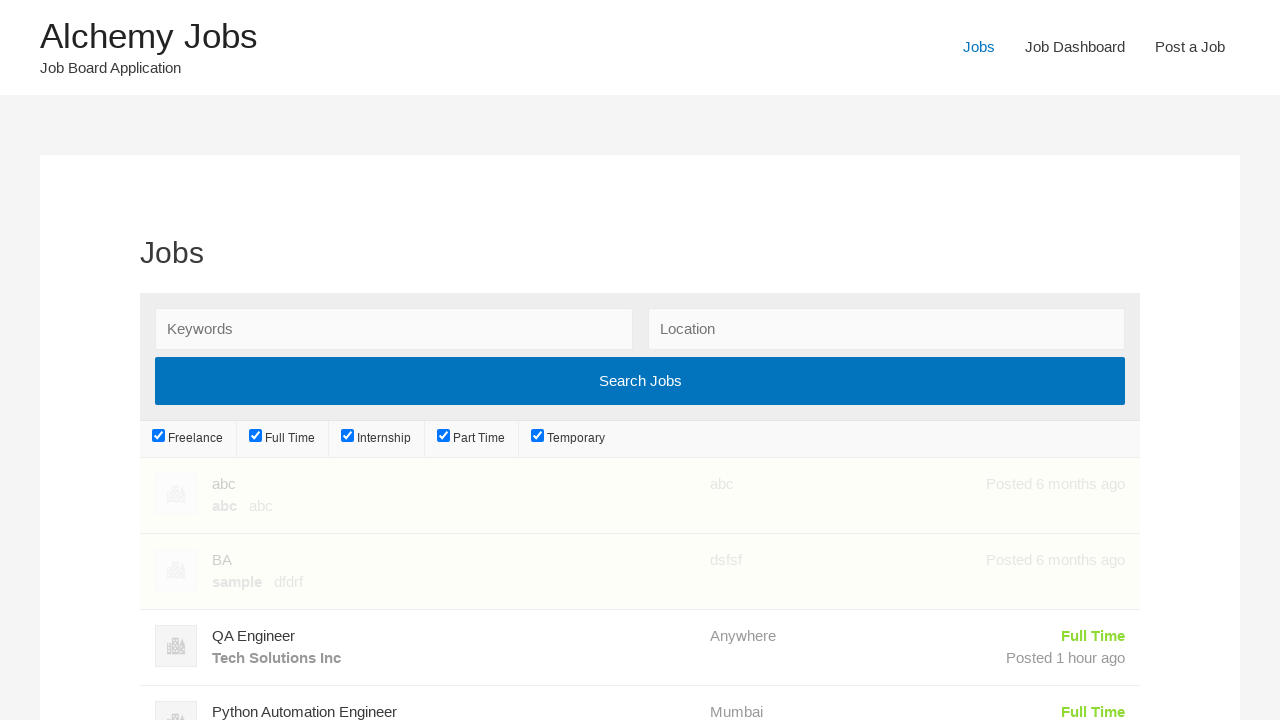